Tests file upload functionality by uploading a file and verifying the uploaded filename is displayed correctly

Starting URL: https://the-internet.herokuapp.com/upload

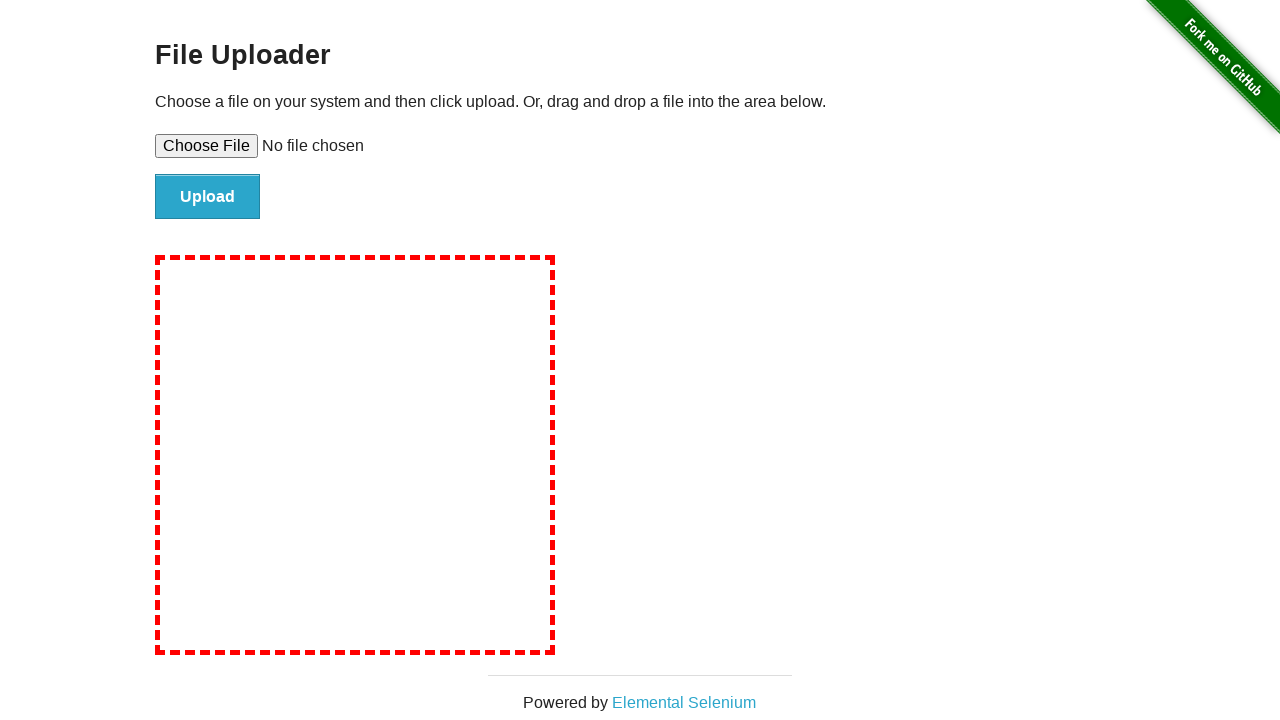

Created temporary test file for upload
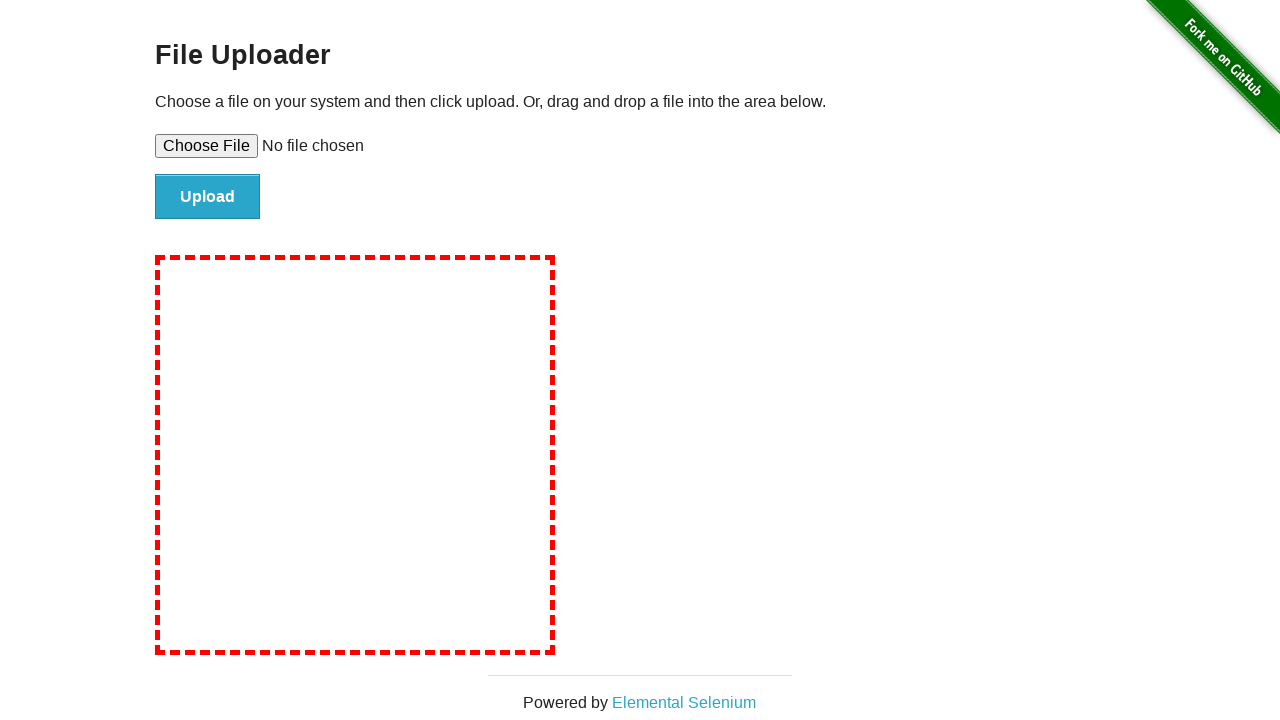

Set input file to test_upload.txt
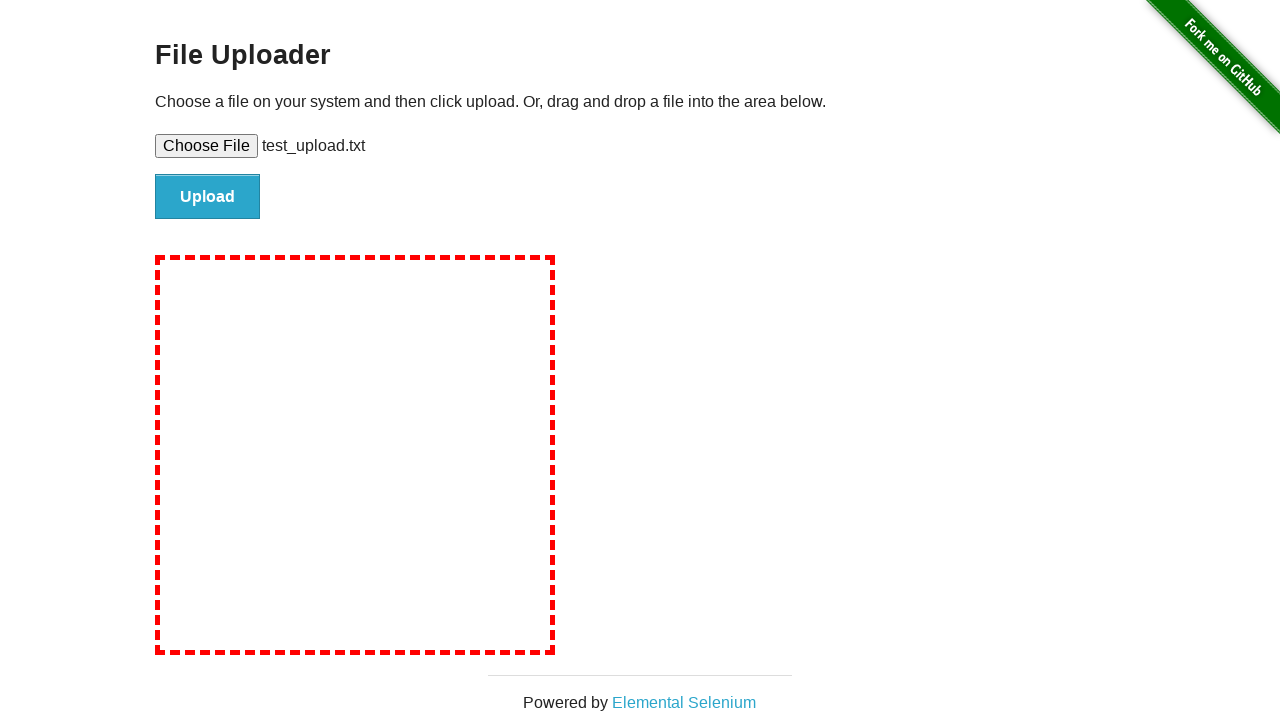

Clicked file submit button at (208, 197) on #file-submit
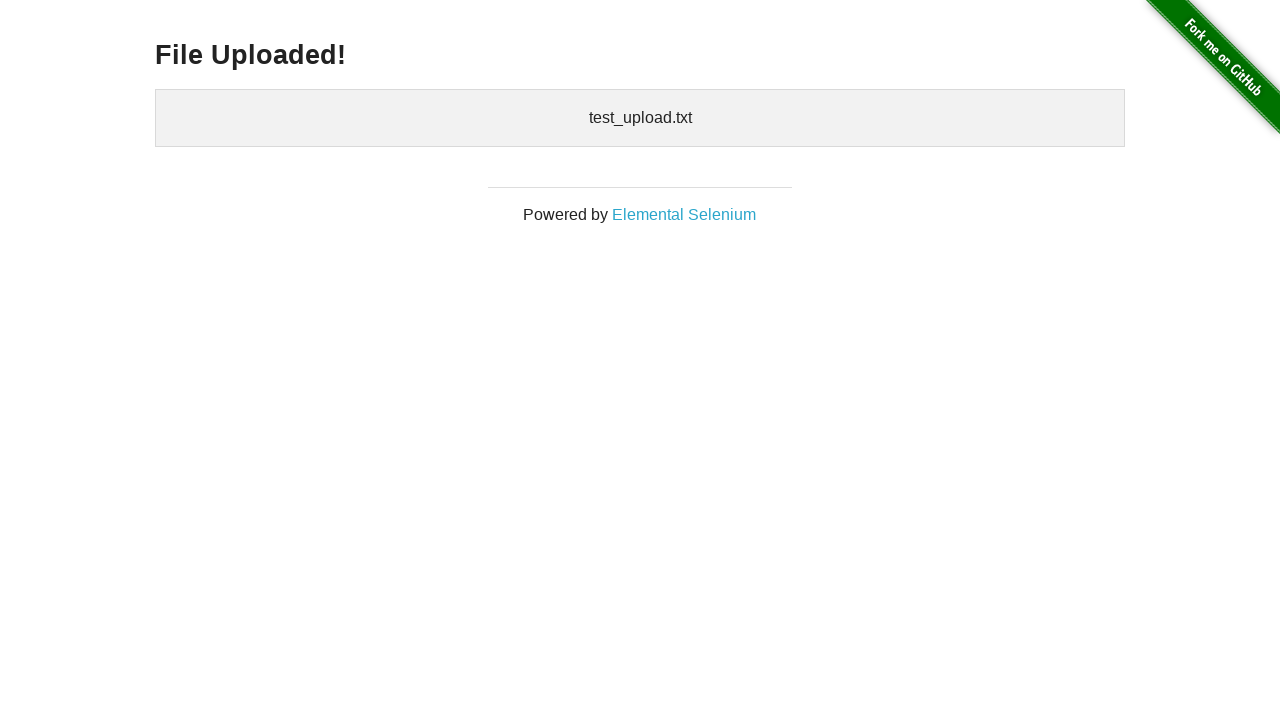

Upload success message appeared with uploaded filename
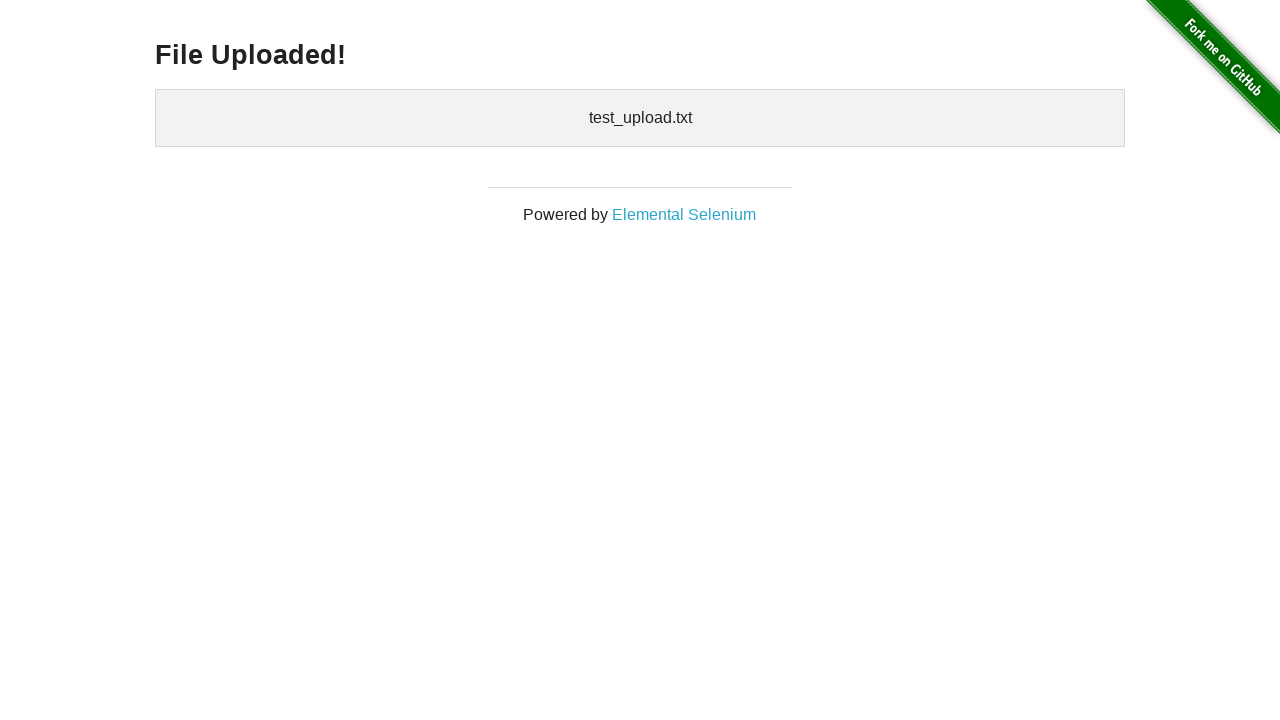

Cleaned up temporary test file
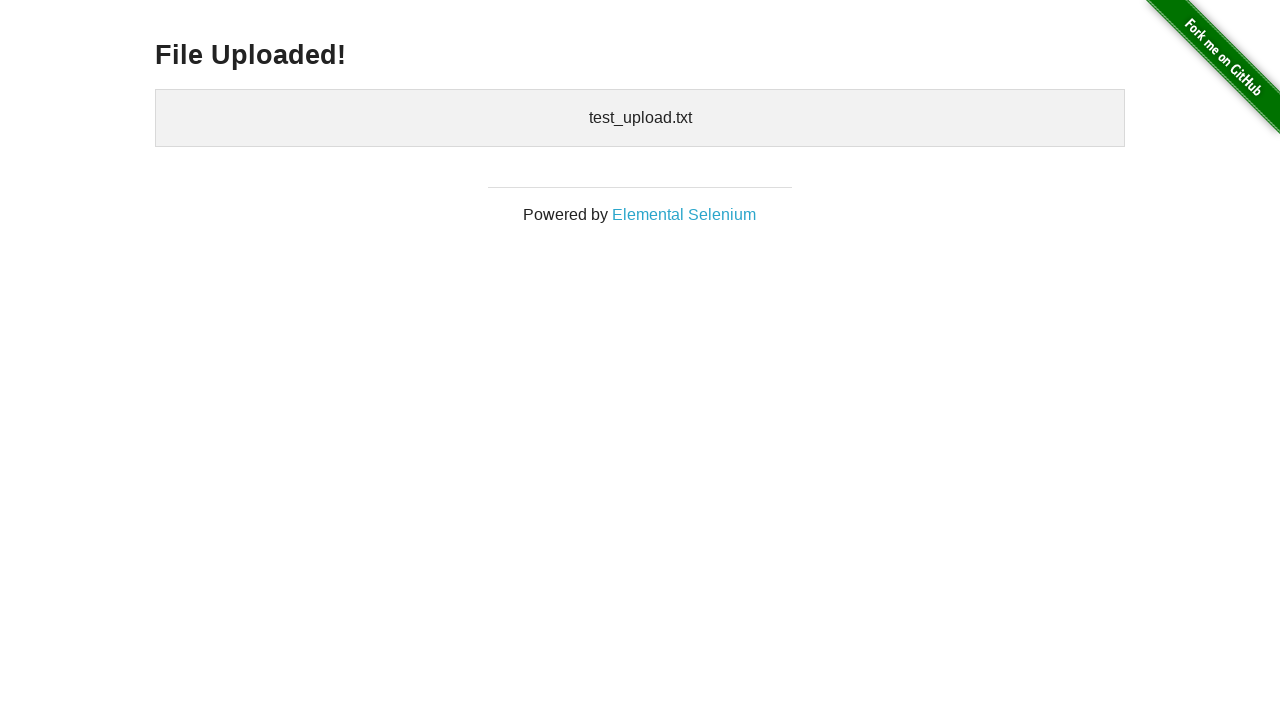

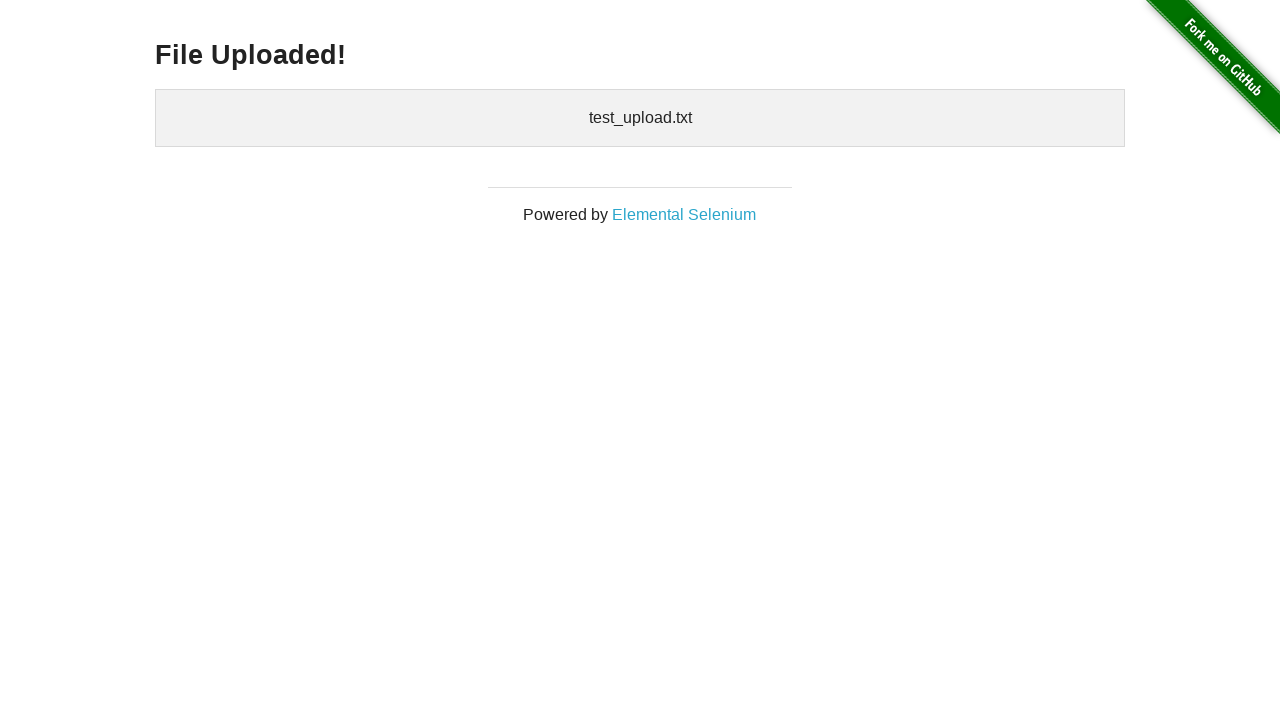